Tests JavaScript prompt dialog by clicking the Prompt button, entering a name, and accepting the alert

Starting URL: http://automationbykrishna.com

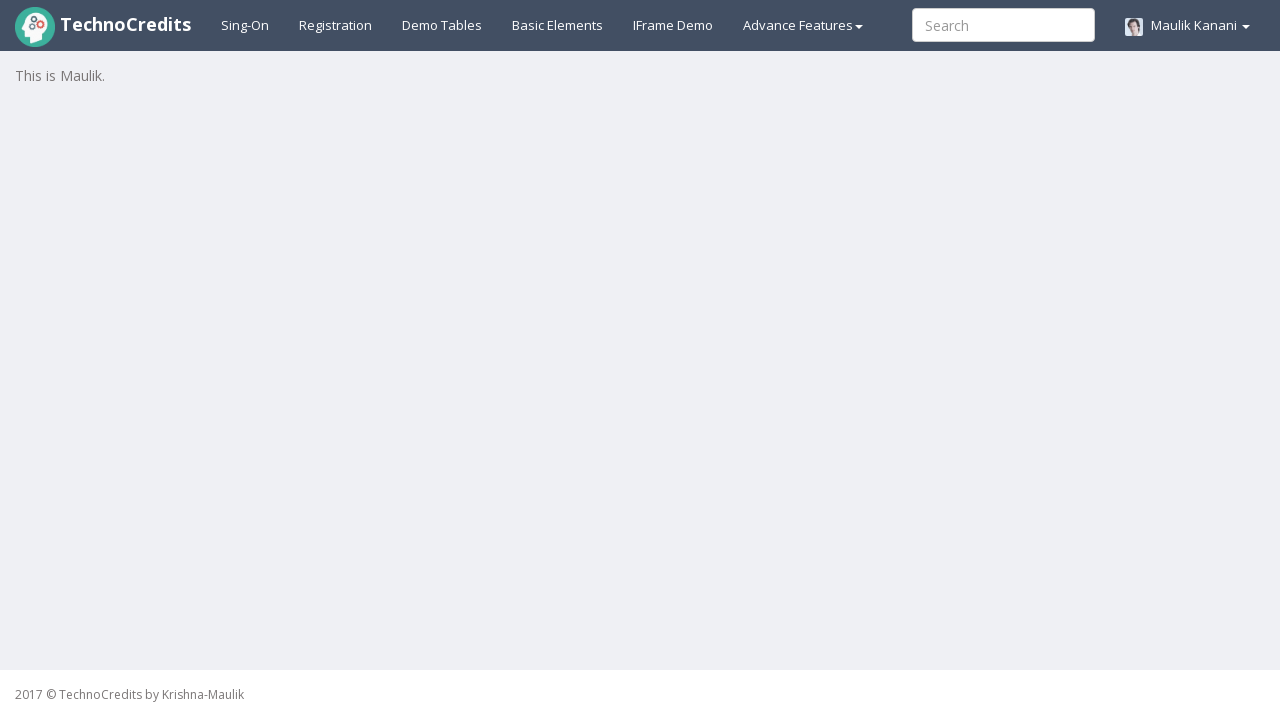

Clicked on Basic Elements tab at (558, 25) on #basicelements
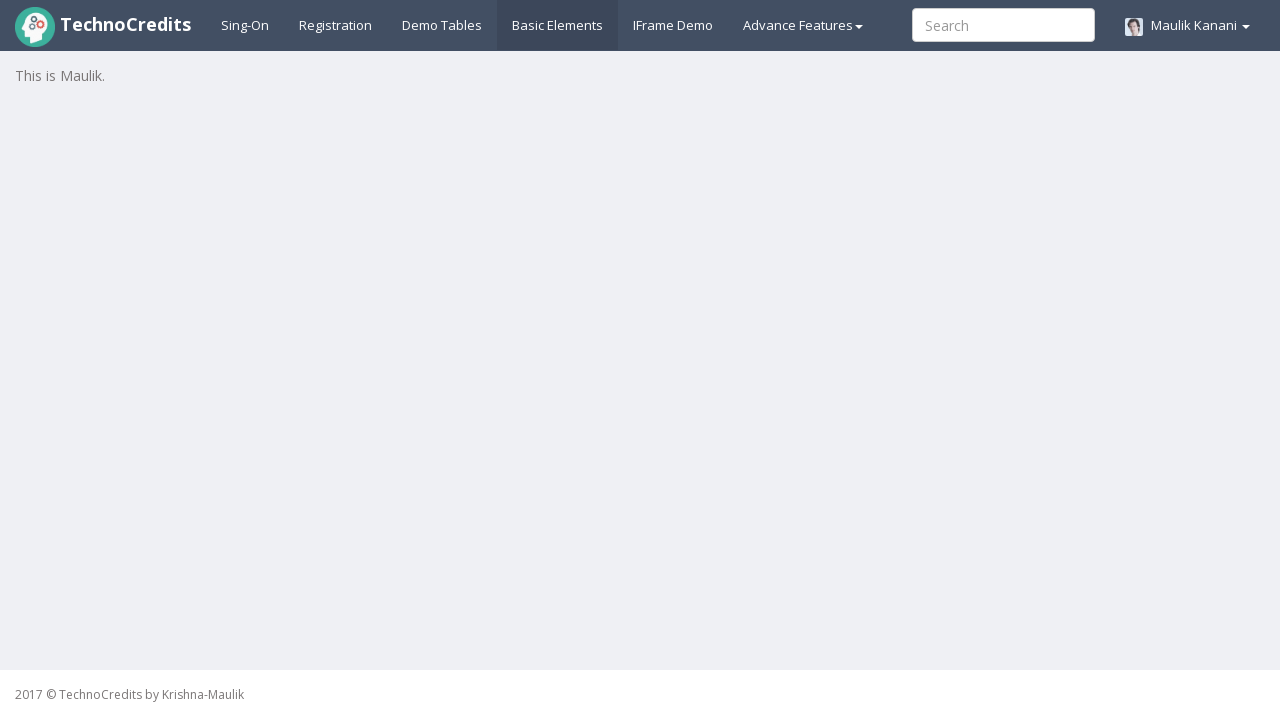

Scrolled JavaScript Prompt button into view
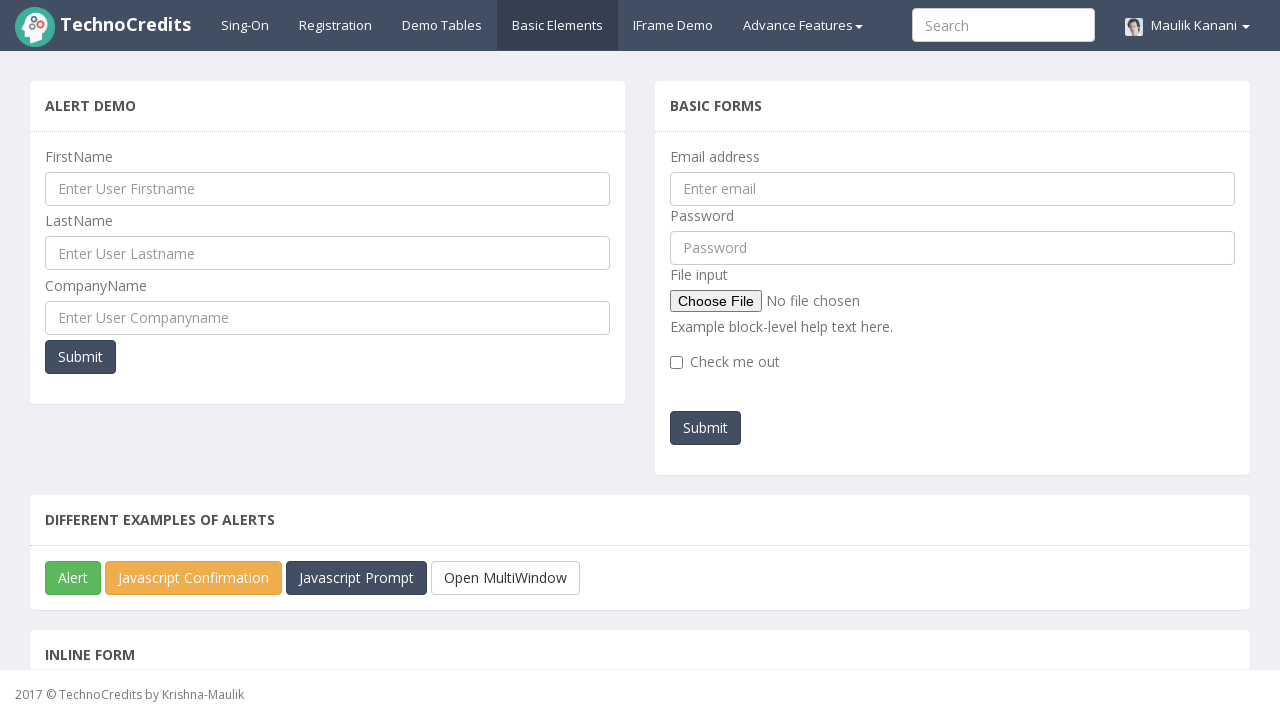

Set up dialog handler to accept prompt with name 'Jennifer'
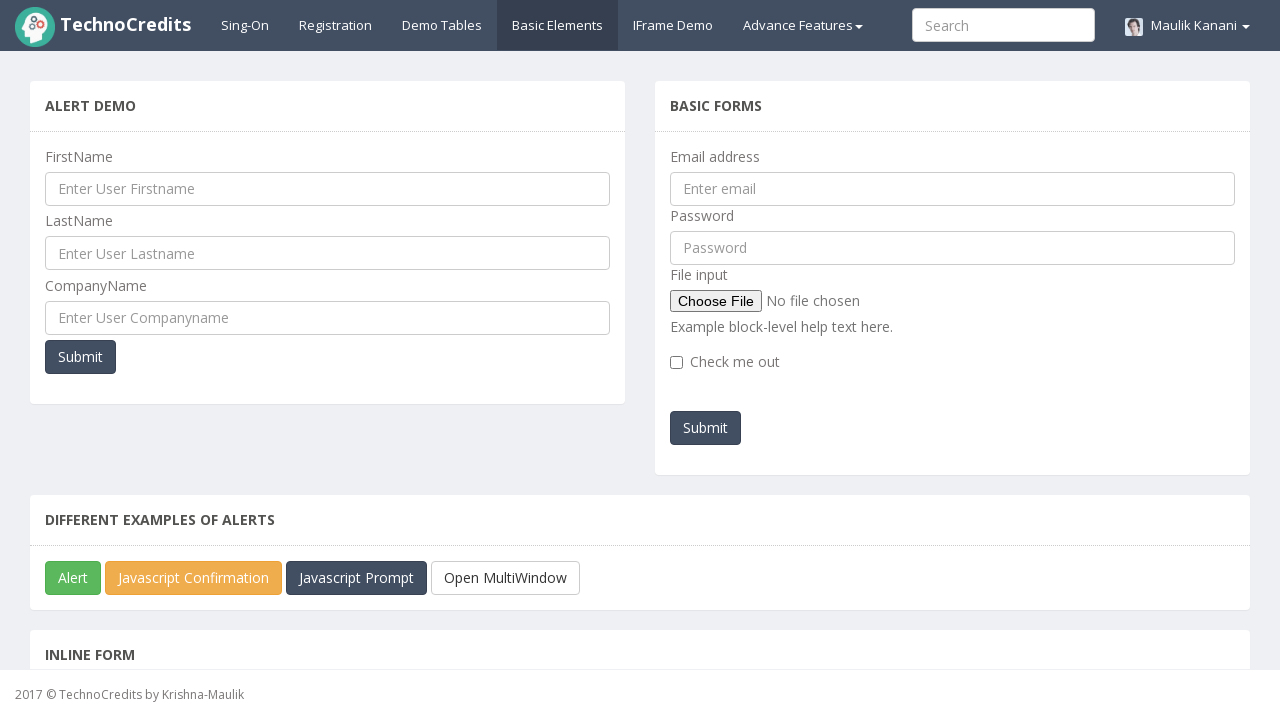

Clicked JavaScript Prompt button at (356, 578) on #javascriptPromp
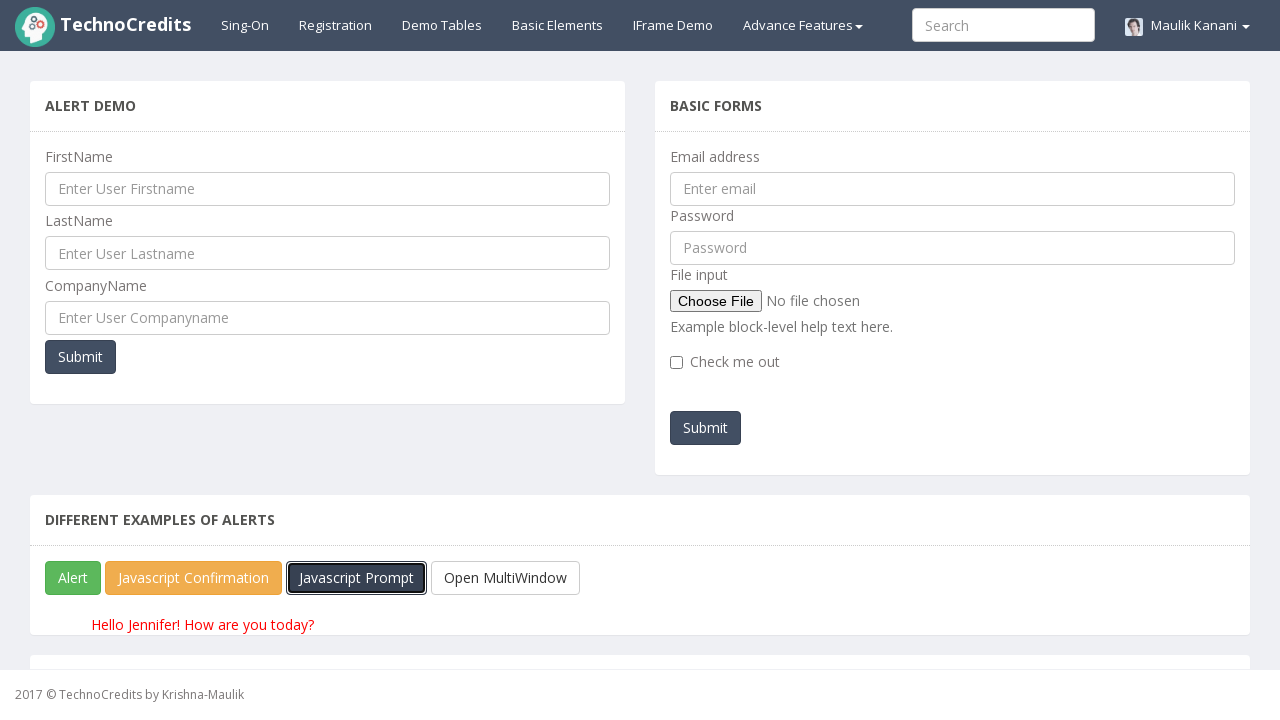

Prompt result message loaded
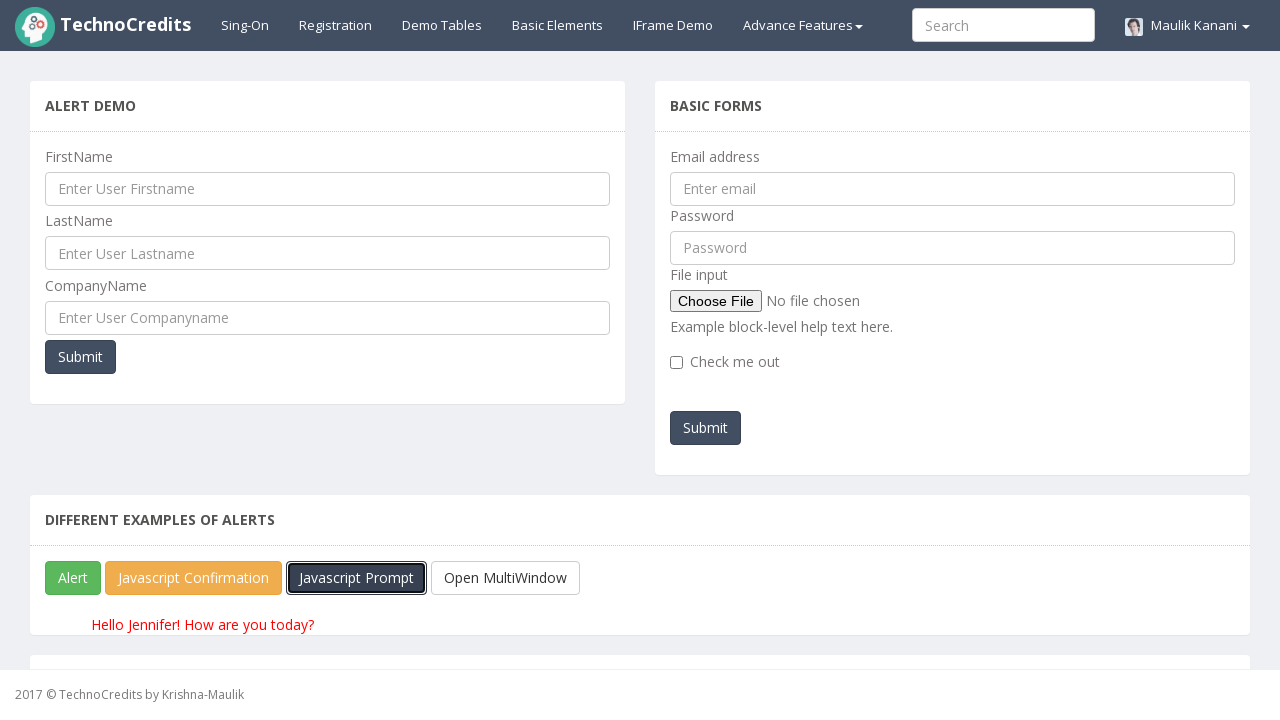

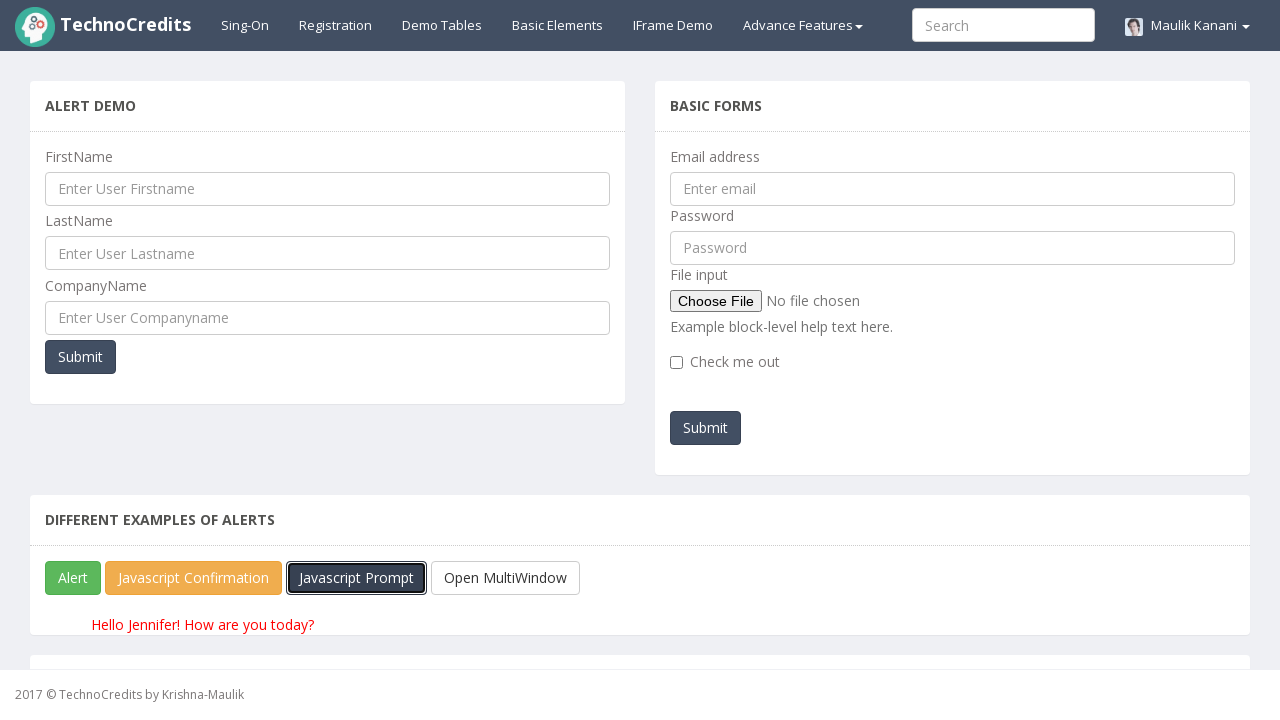